Tests drag and drop functionality by dragging column A to column B and verifying the headers swap positions

Starting URL: https://the-internet.herokuapp.com/drag_and_drop

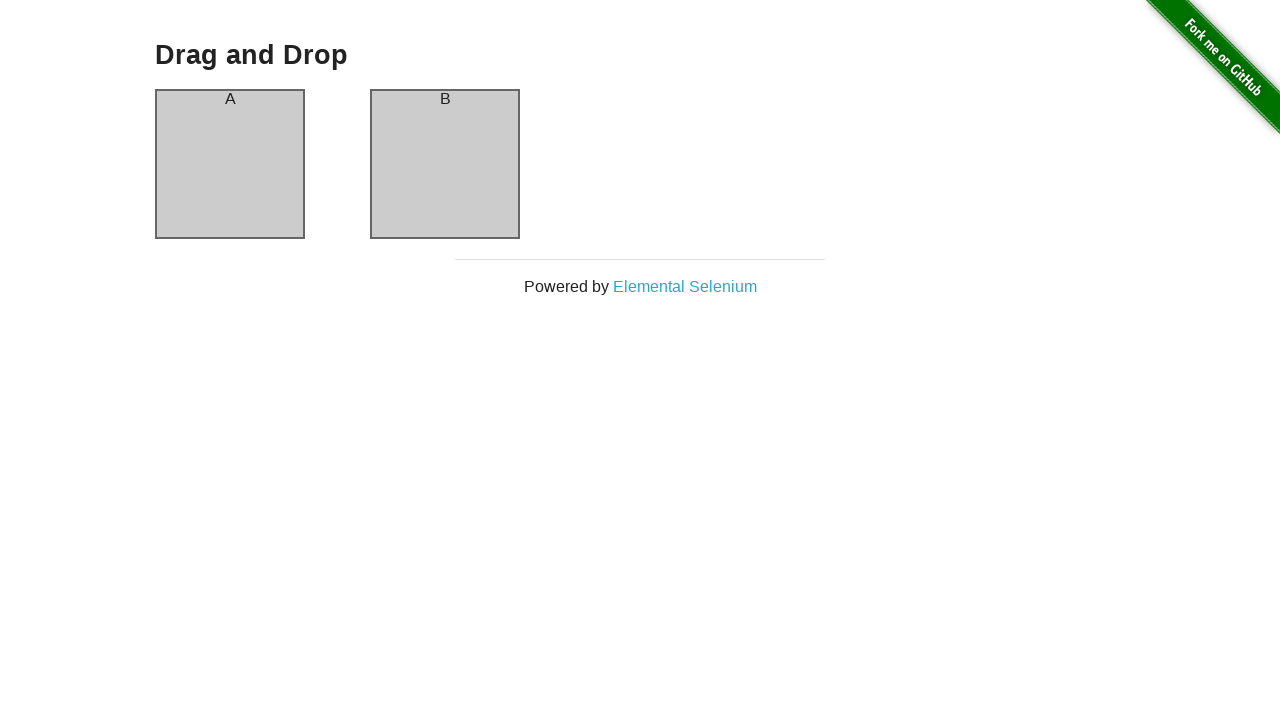

Waited for column A to be present
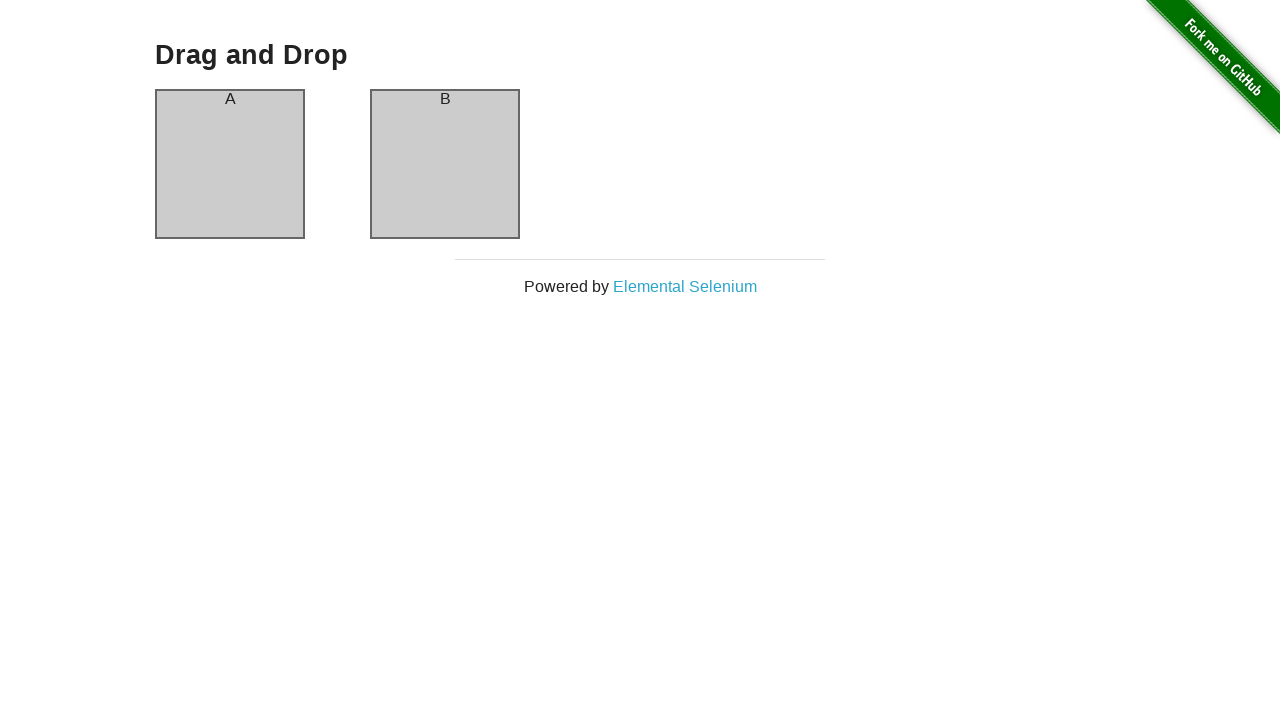

Waited for column B to be present
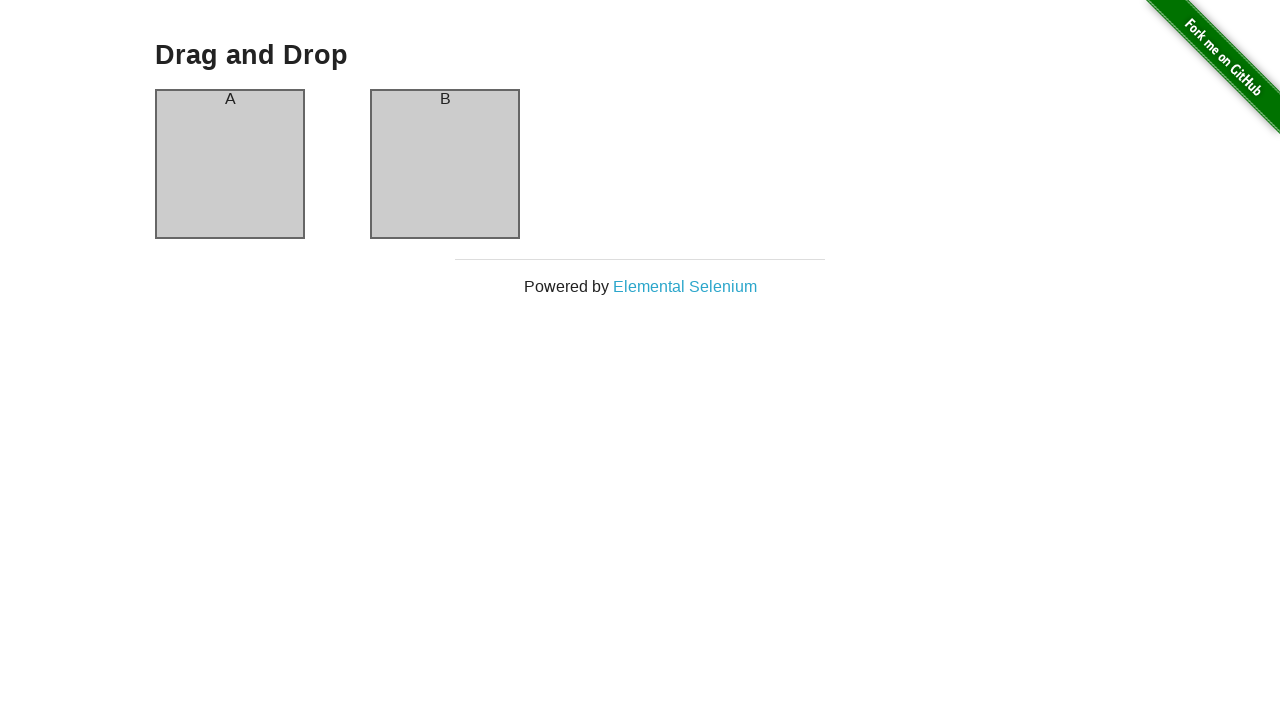

Dragged column A to column B to swap headers at (445, 164)
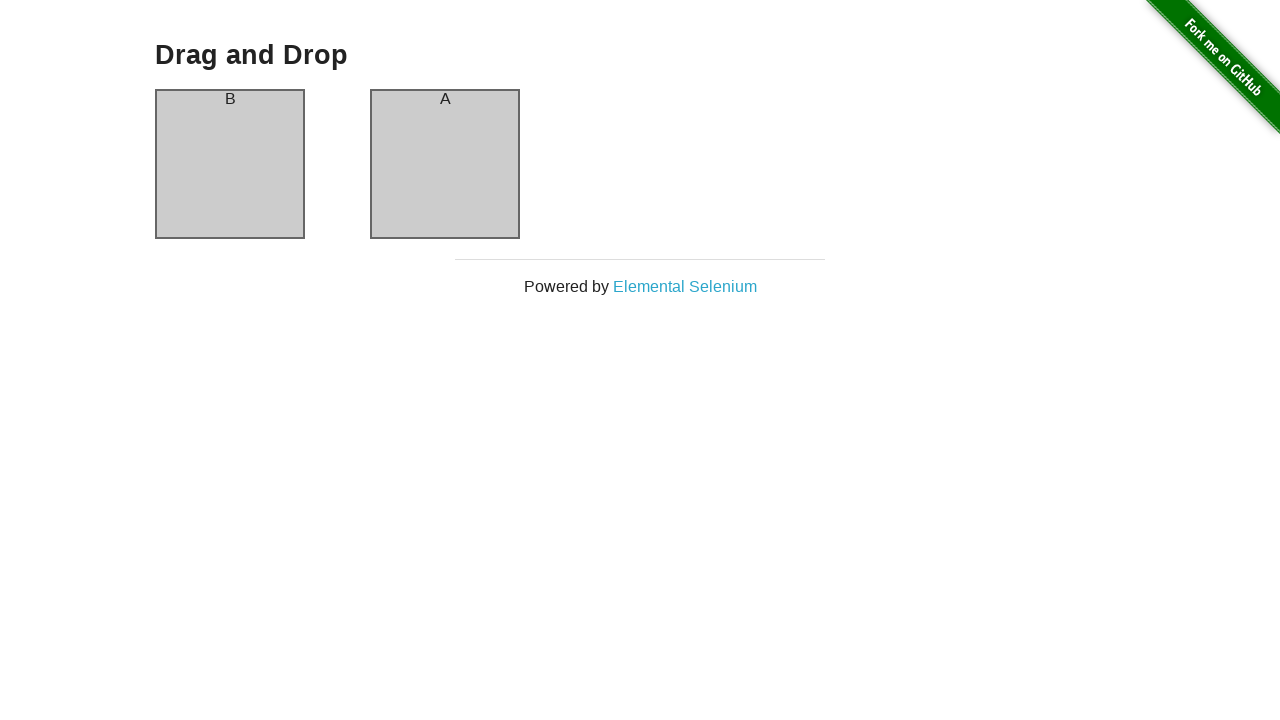

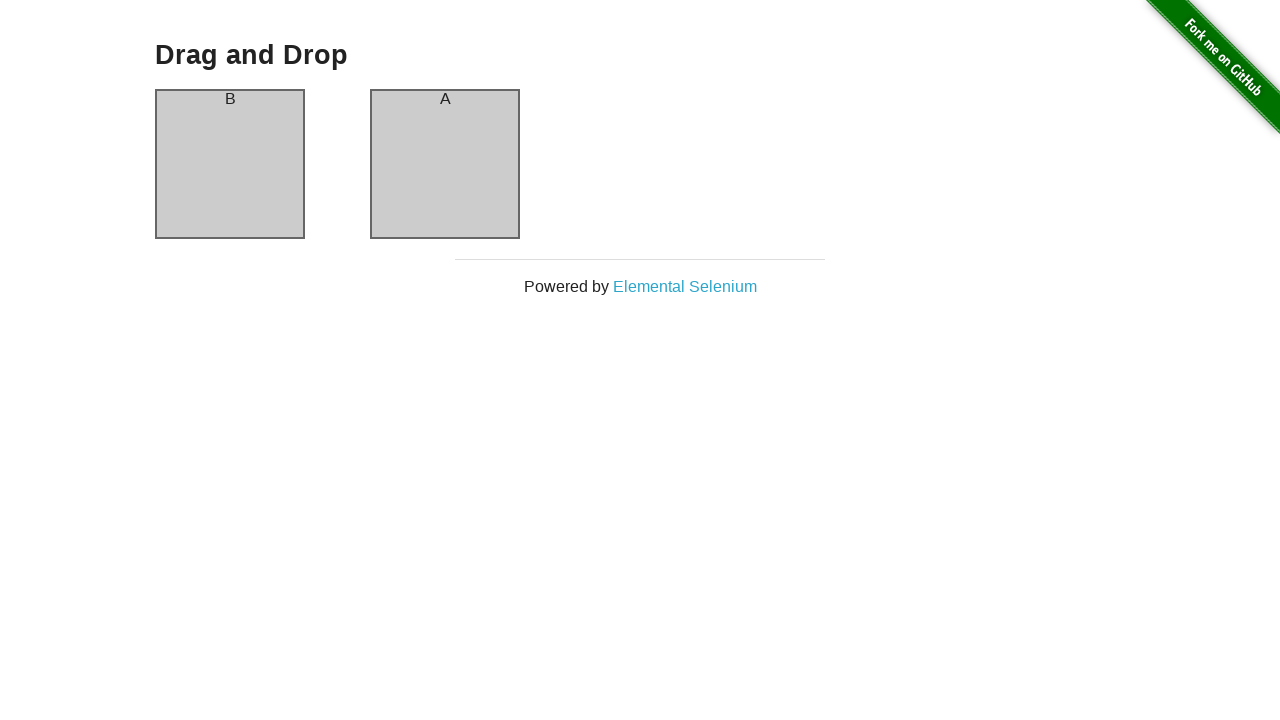